Tests radio button functionality by selecting the third gender option (other) and verifying it becomes selected

Starting URL: https://ultimateqa.com/simple-html-elements-for-automation/

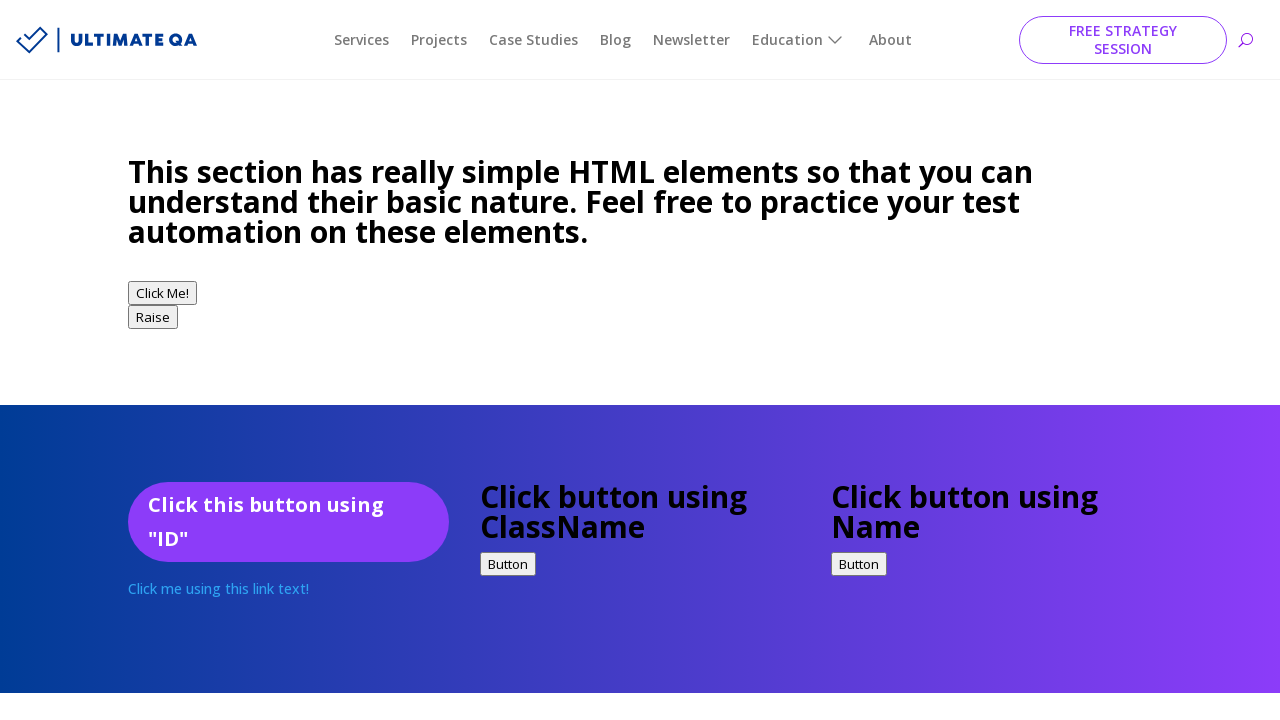

Navigated to Ultimate QA simple HTML elements page
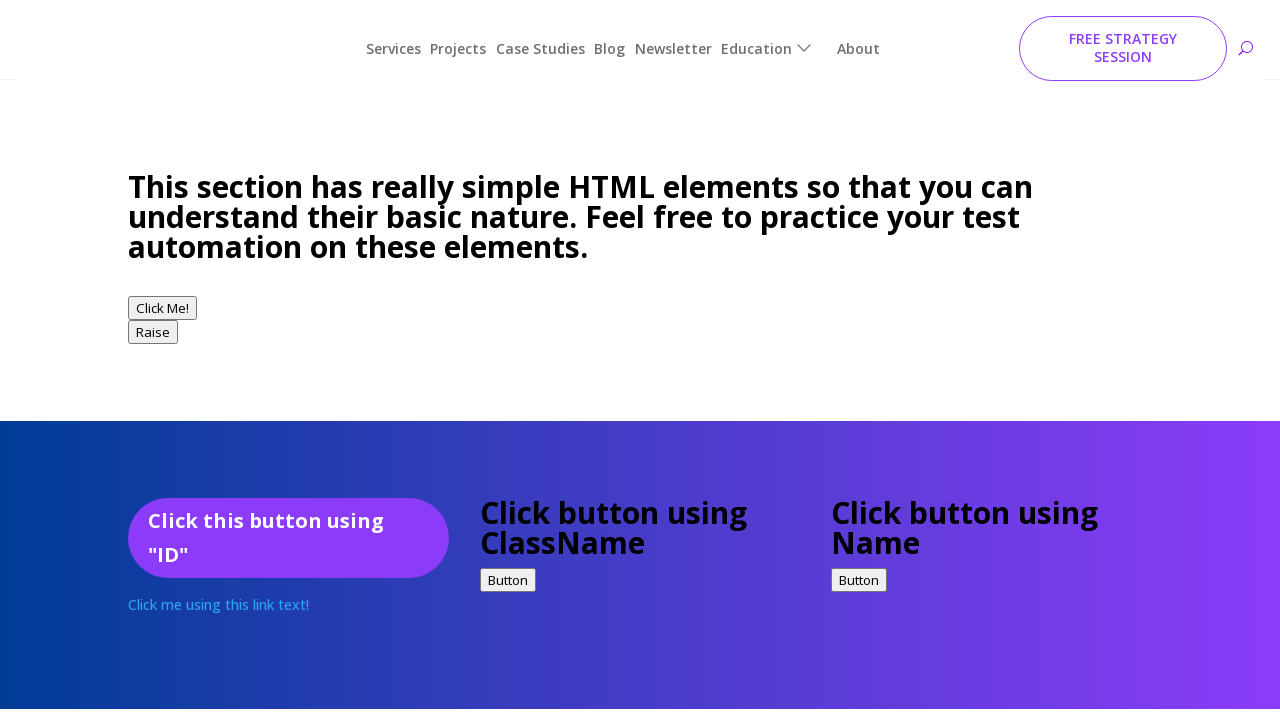

Located all radio buttons with name 'gender'
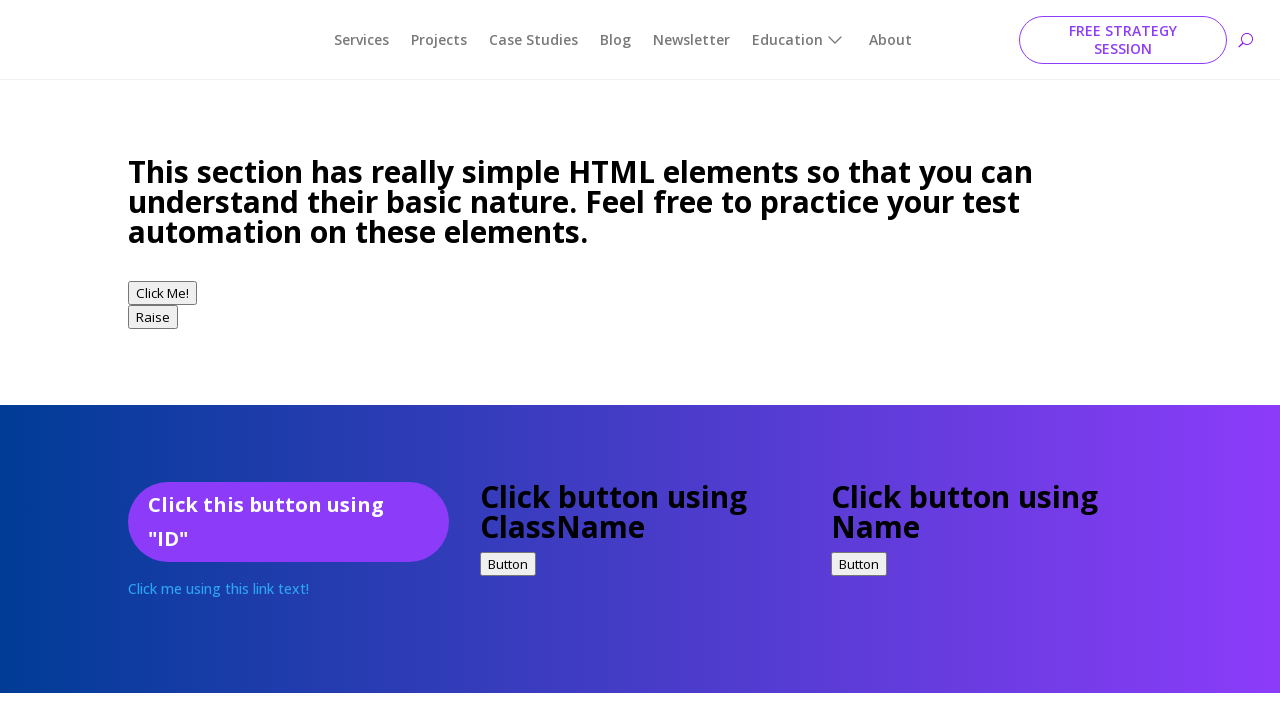

Clicked the third radio button (other gender option) at (140, 361) on input[name='gender'] >> nth=2
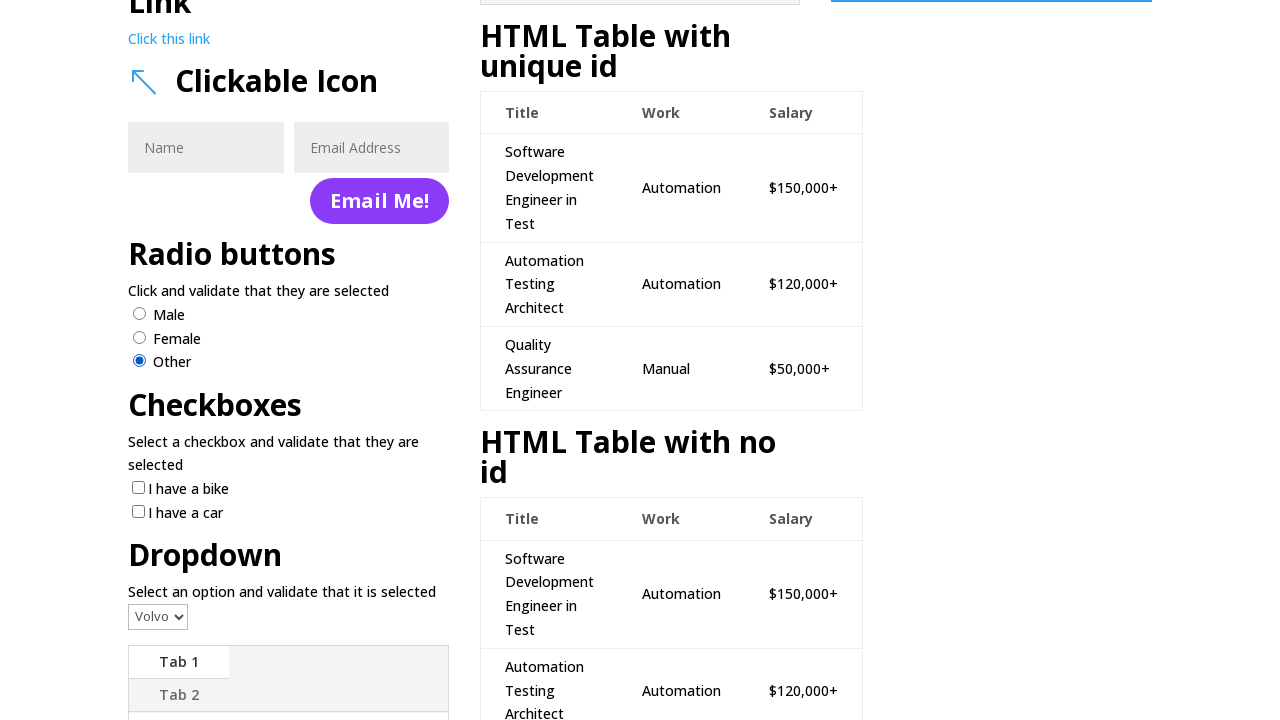

Verified that the third radio button is selected
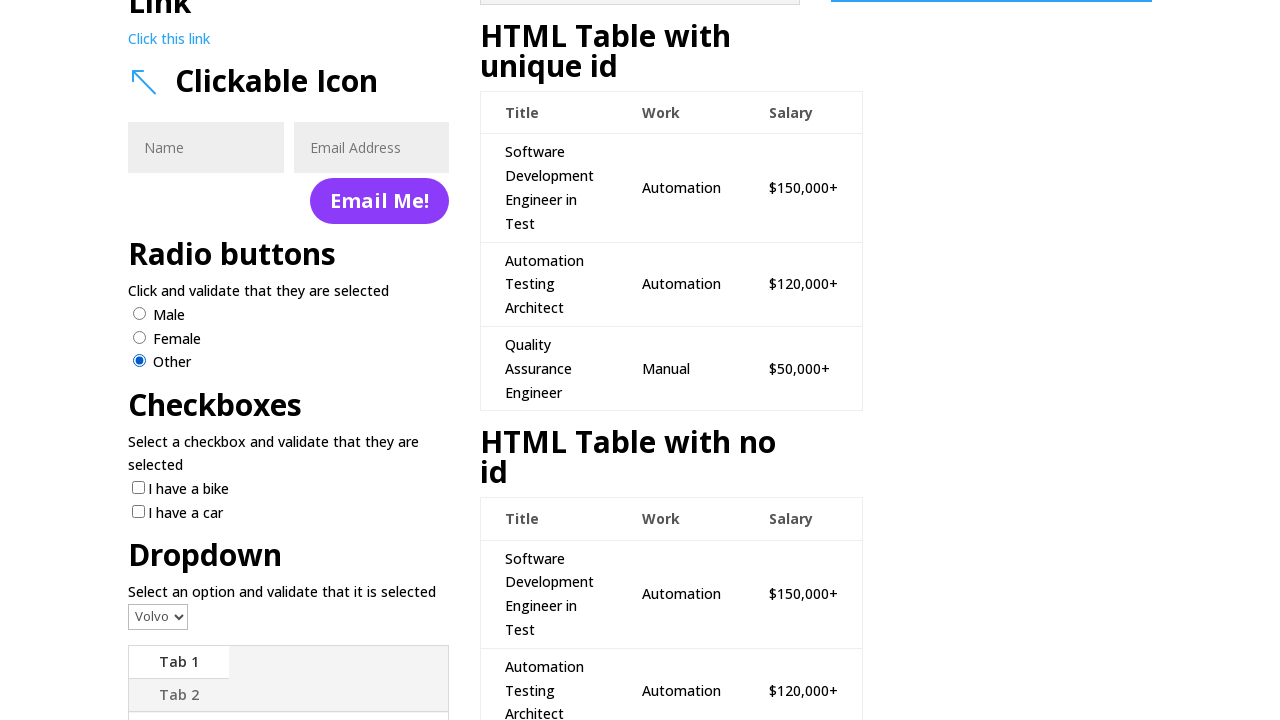

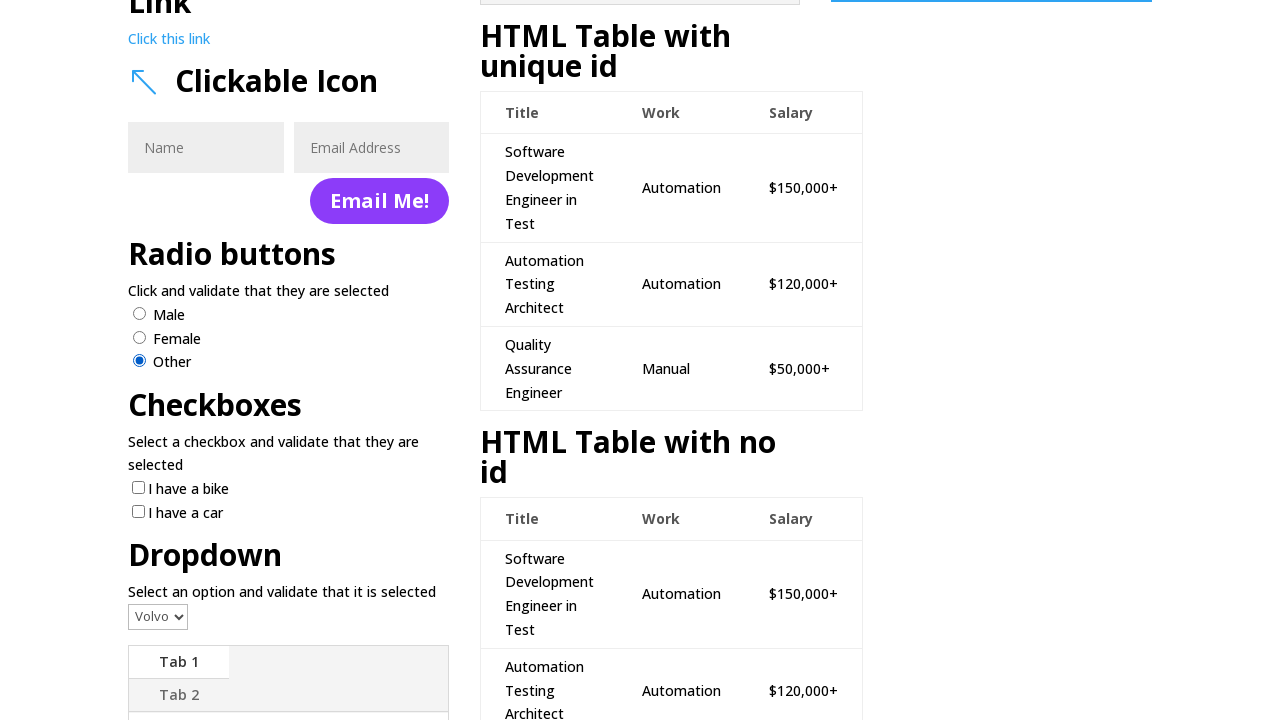